Tests dynamic loading functionality by navigating to the Dynamic Loading section, selecting Example 2, and clicking the Start button to trigger element rendering.

Starting URL: http://the-internet.herokuapp.com

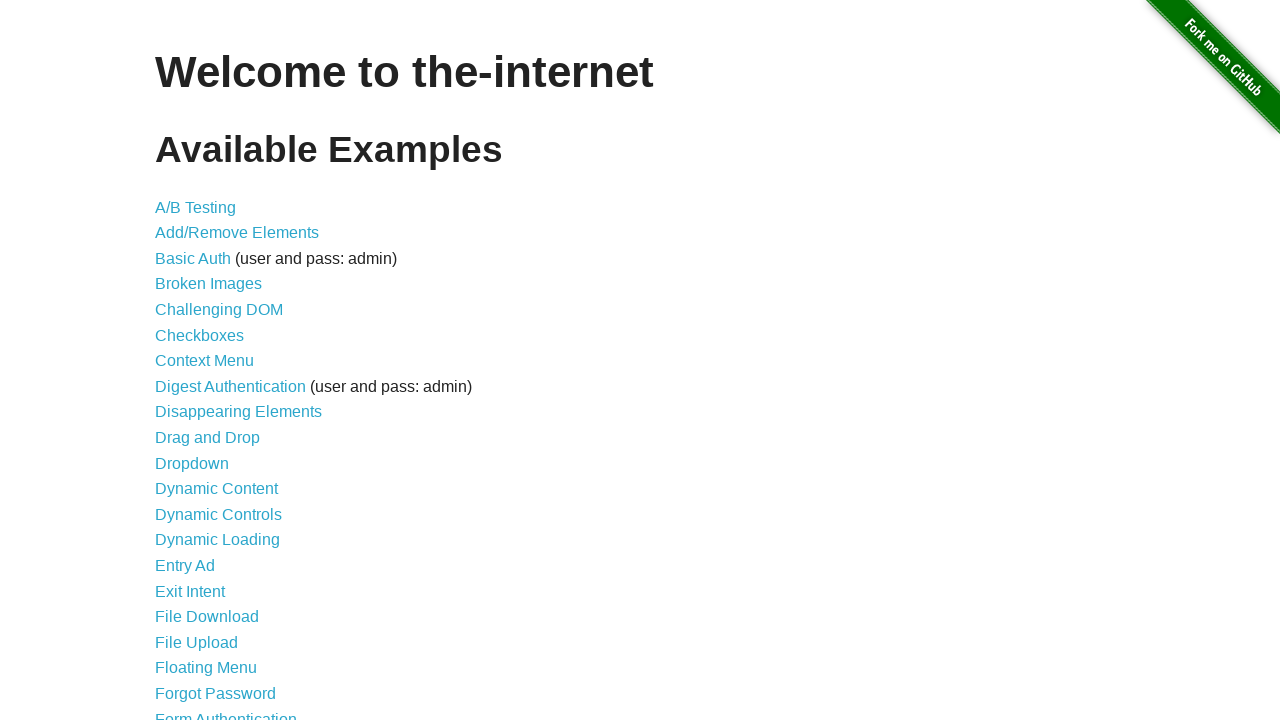

Clicked on Dynamic Loading link at (218, 540) on text=Dynamic Loading
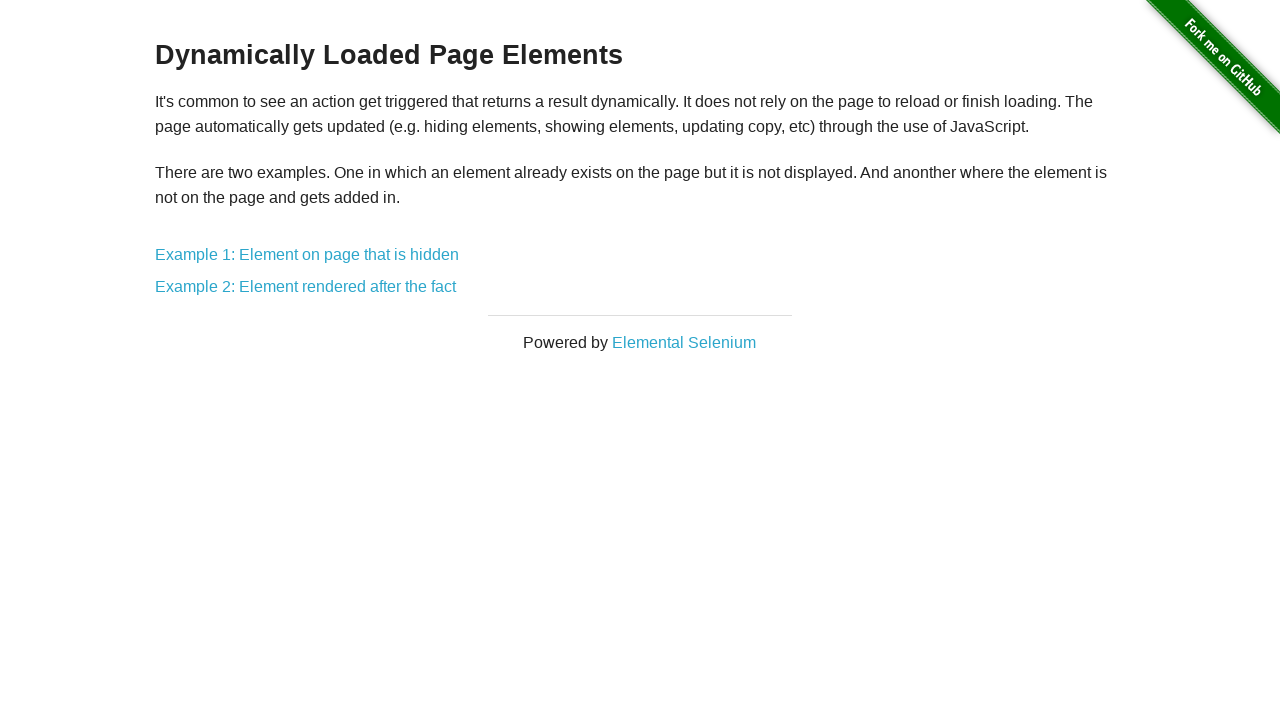

Example 2 link selector appeared on page
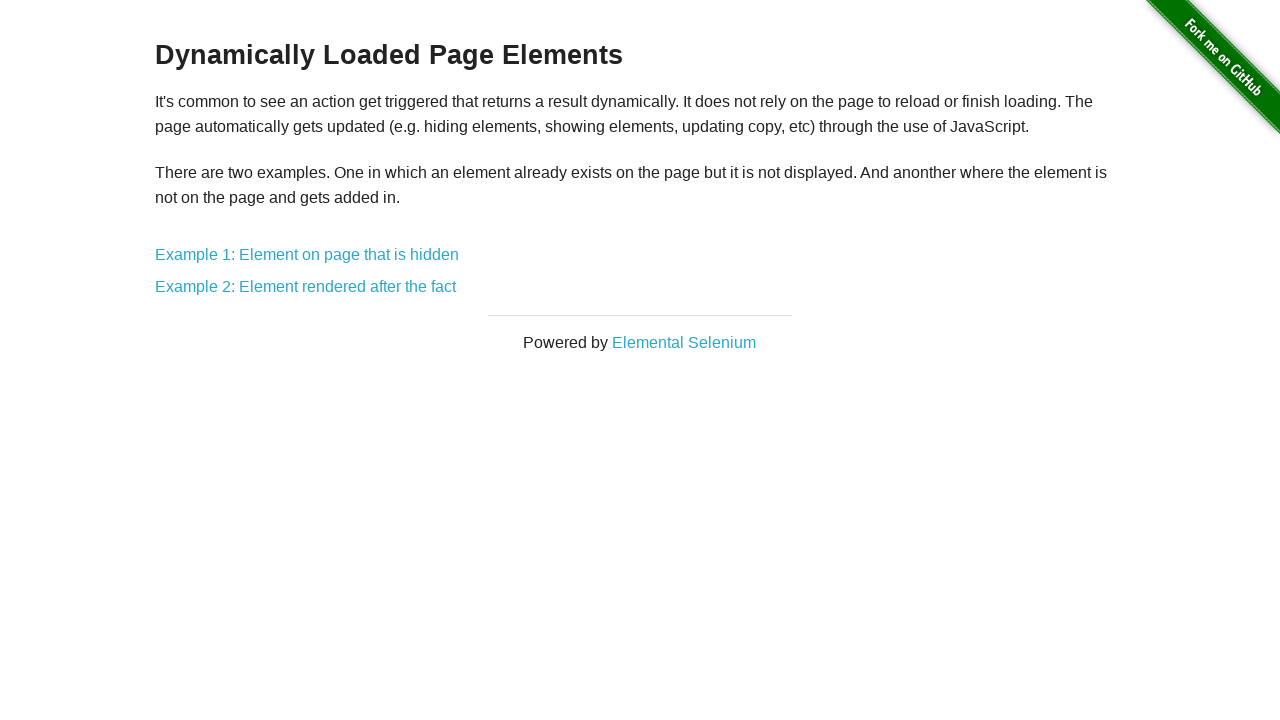

Clicked on Example 2: Element rendered after the fact link at (306, 287) on text=Example 2: Element rendered after the fact
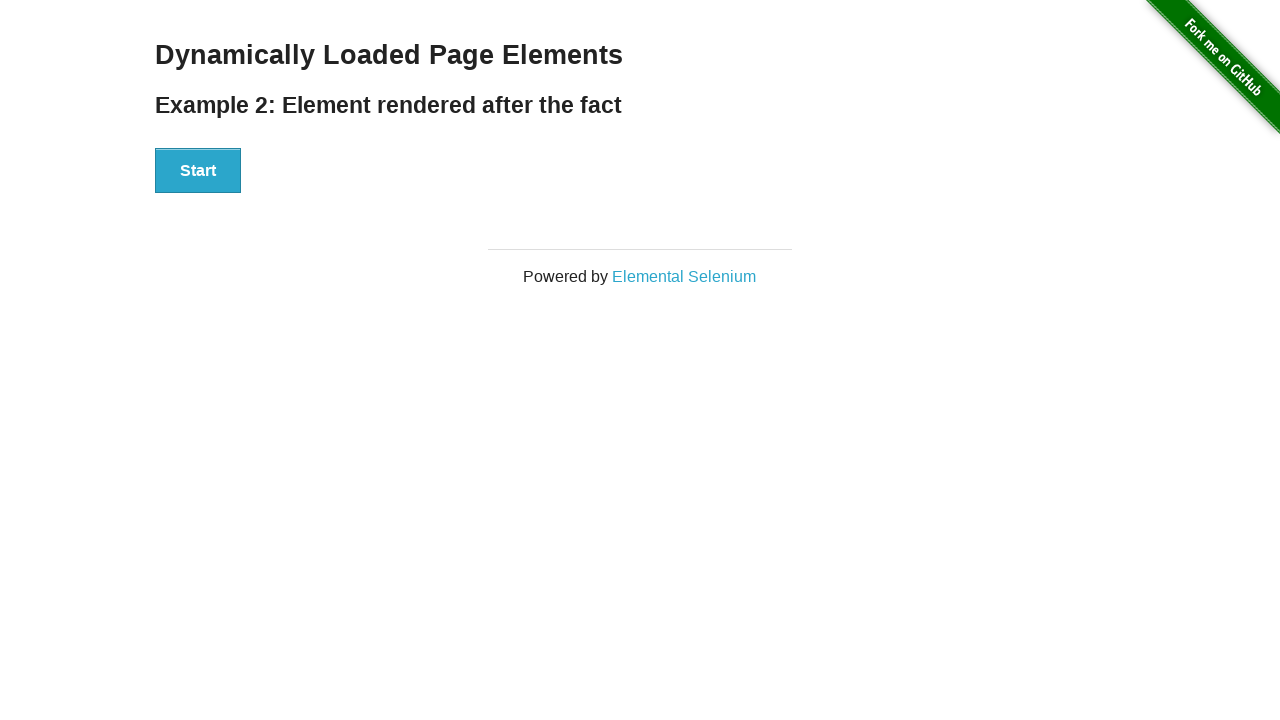

Clicked the Start button to trigger dynamic element rendering at (198, 171) on xpath=//button[text()='Start']
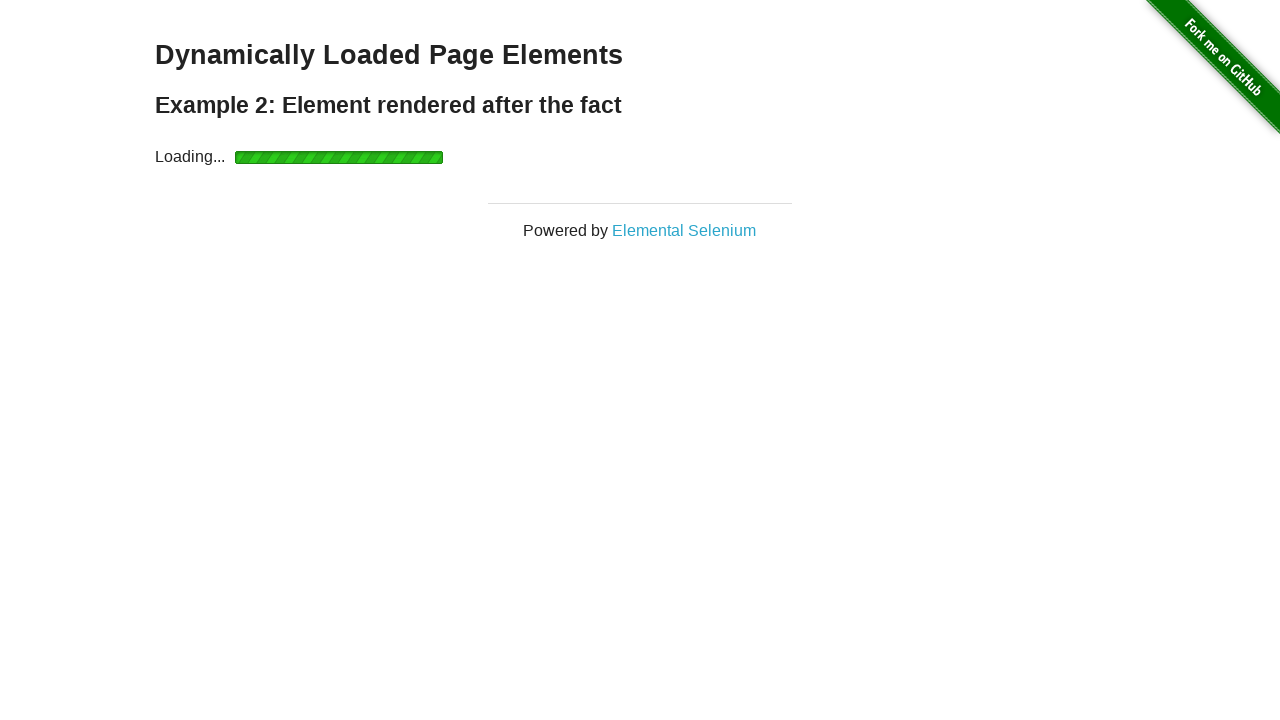

Dynamic element with id 'finish' appeared on page
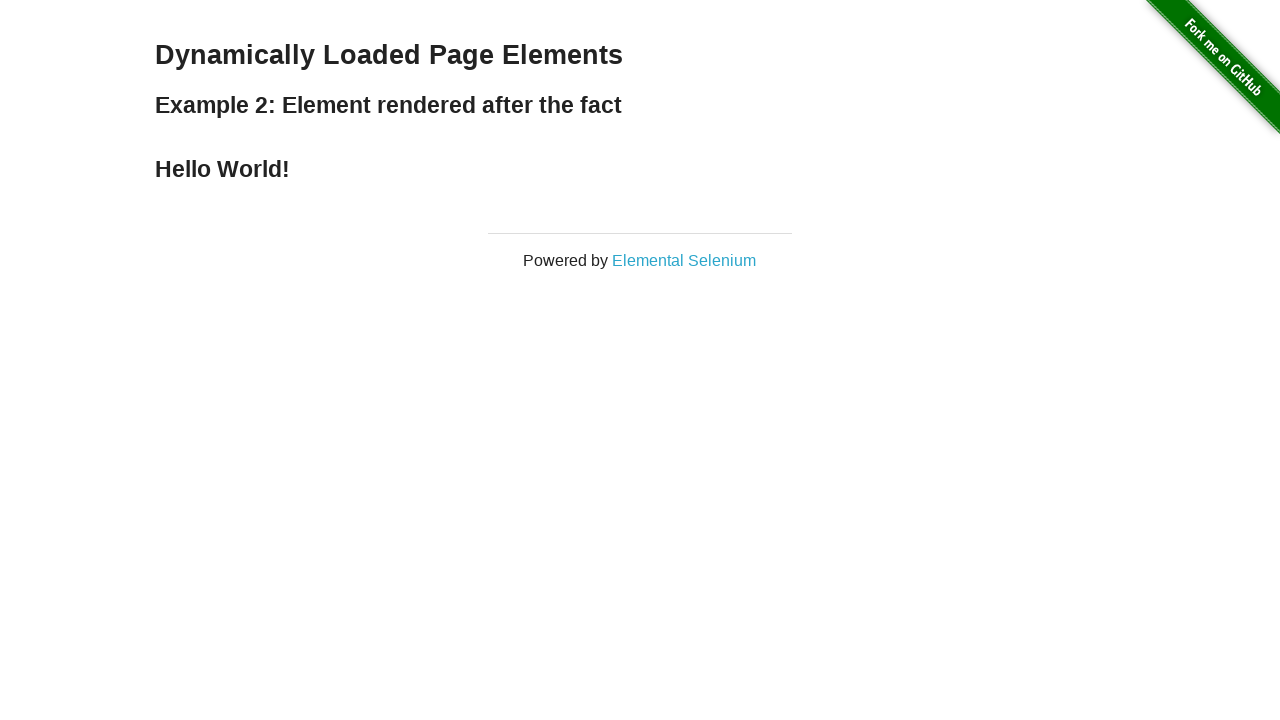

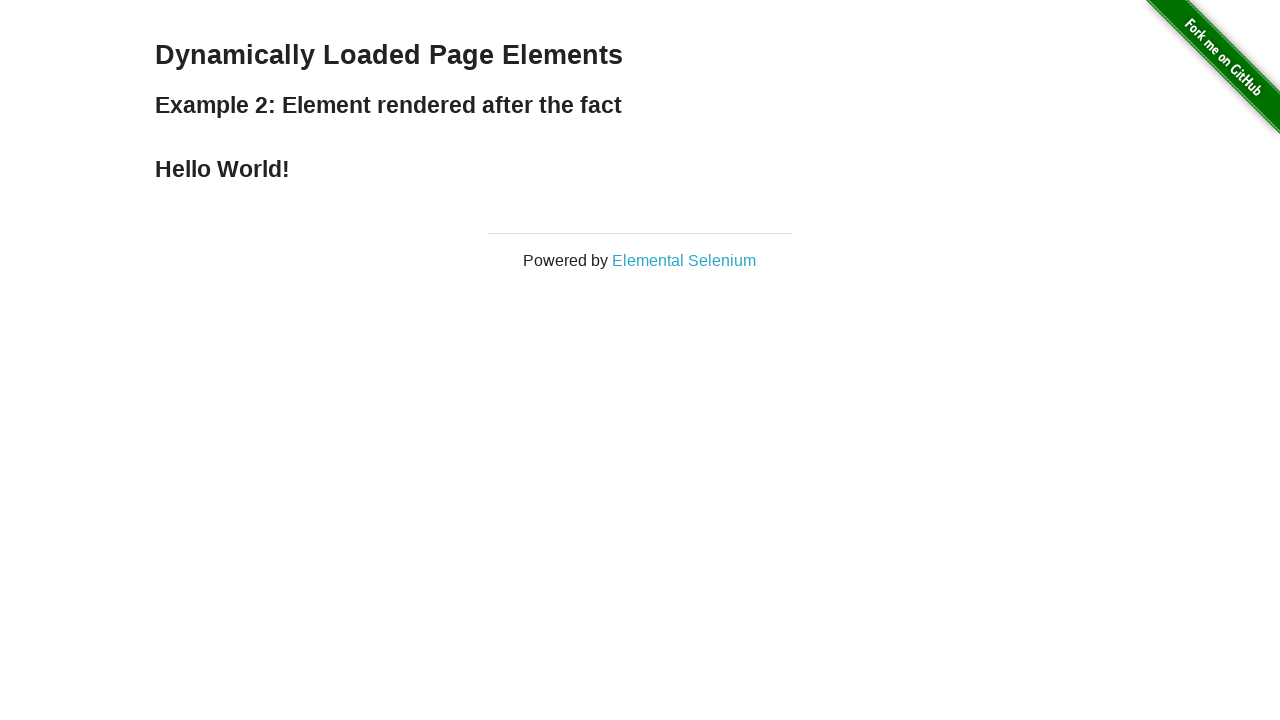